Tests dynamic checkbox controls by clicking to select and then deselect the checkbox, verifying its toggle behavior

Starting URL: https://training-support.net/webelements/dynamic-controls

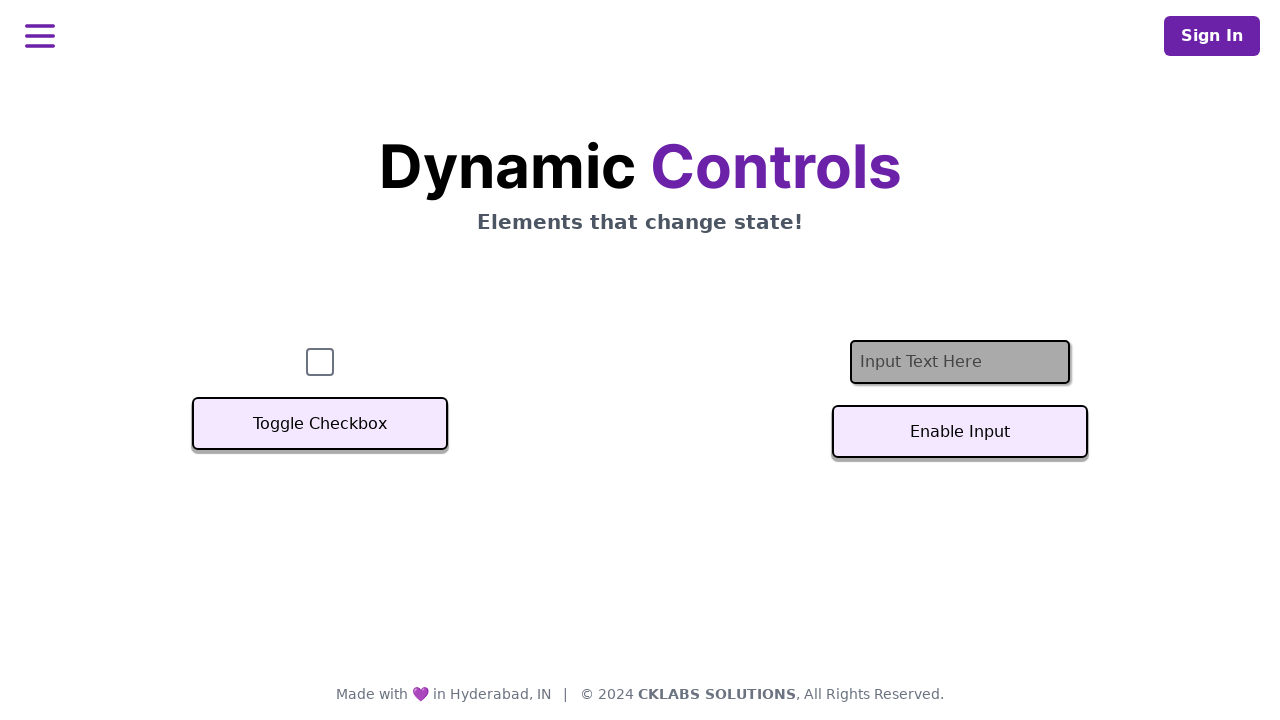

Navigated to dynamic controls page
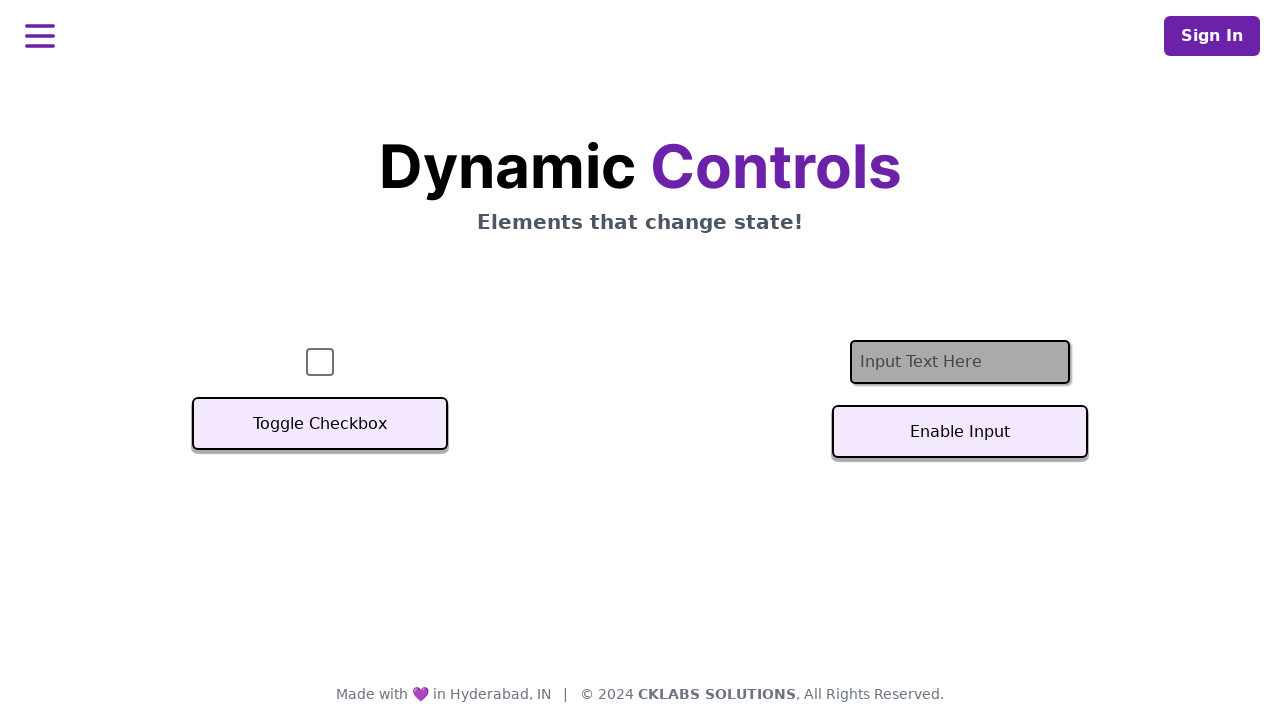

Clicked checkbox to select it at (320, 362) on #checkbox
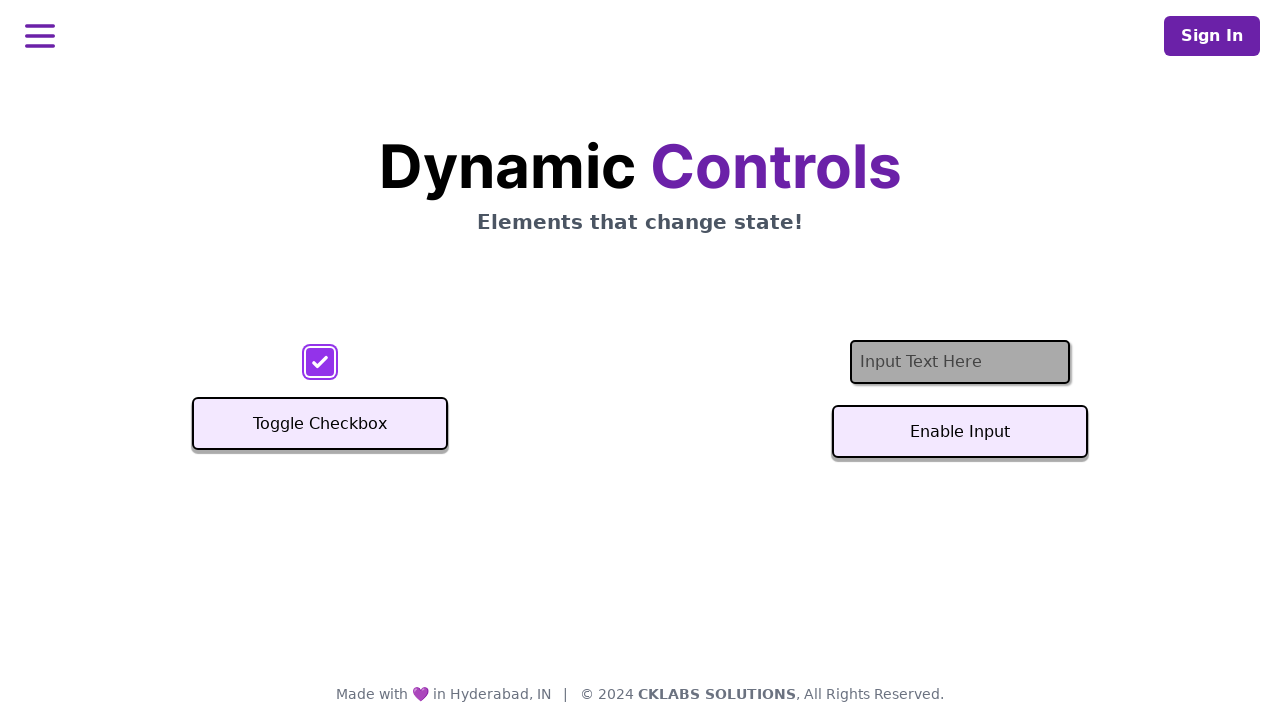

Clicked checkbox again to deselect it at (320, 362) on #checkbox
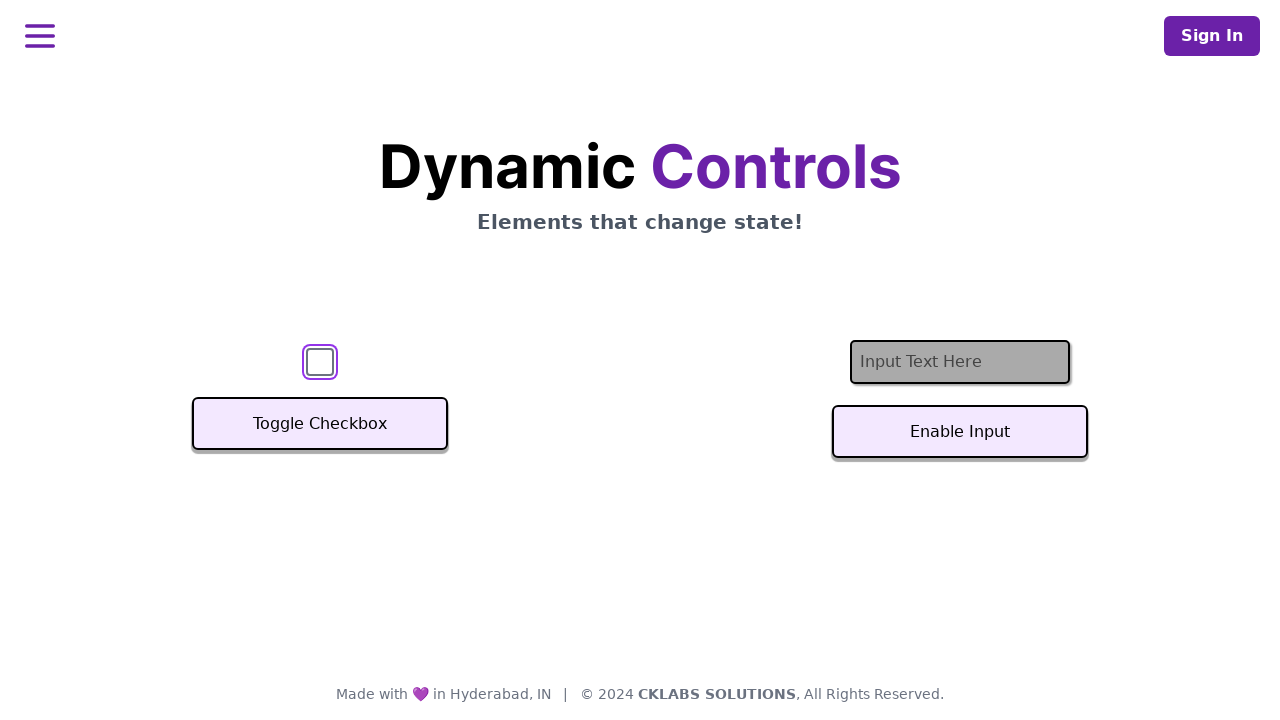

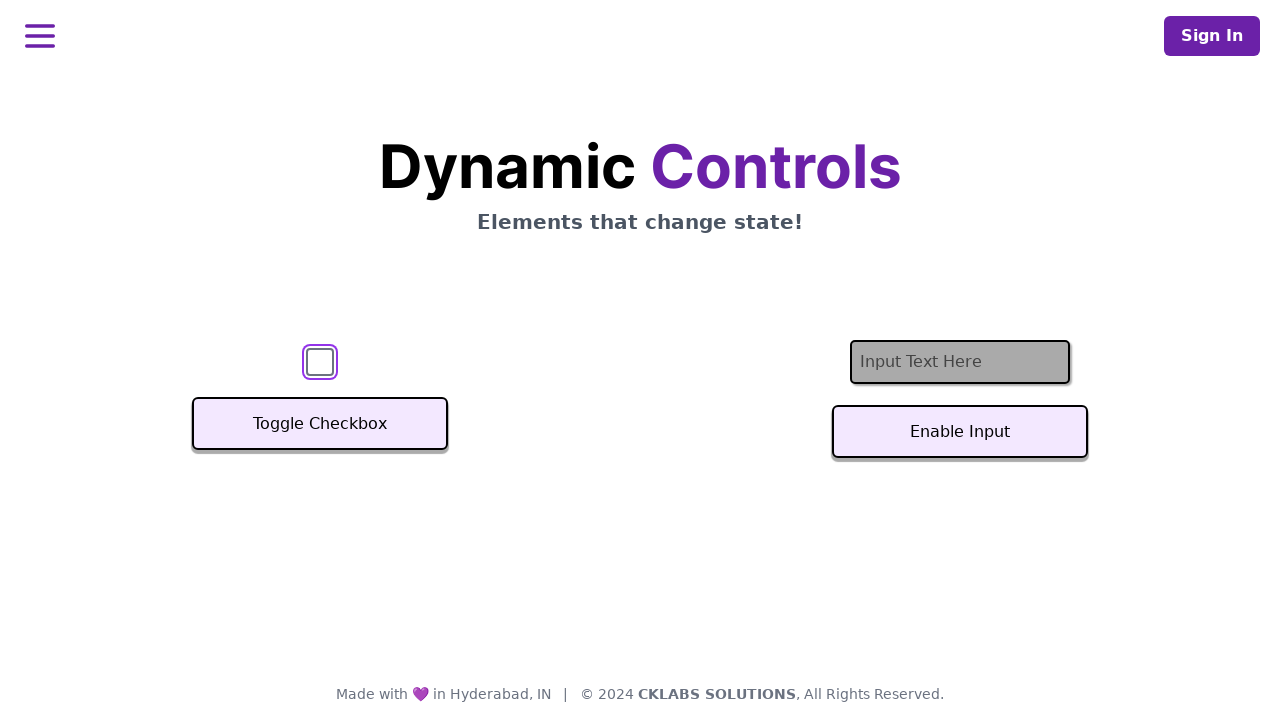